Tests registration form with invalid email format and incorrect confirmation email

Starting URL: https://alada.vn/tai-khoan/dang-ky.html

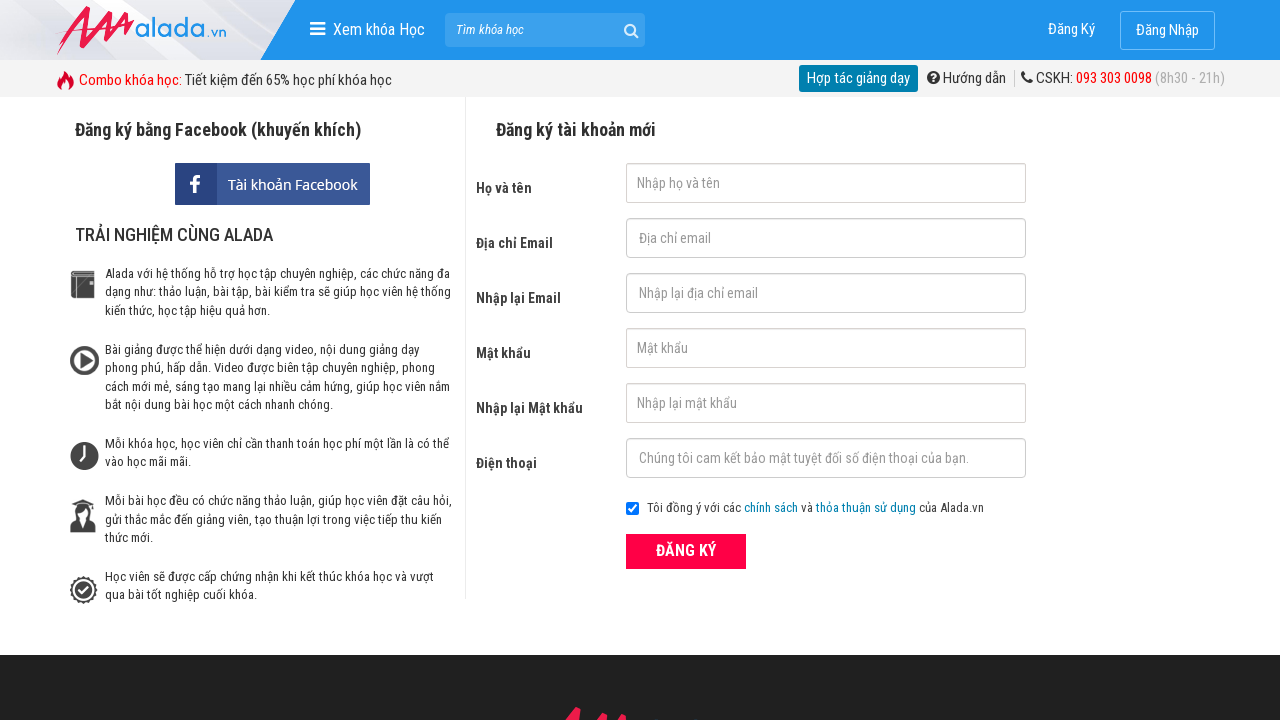

Filled first name field with 'Nguyễn Đình Lương' on #txtFirstname
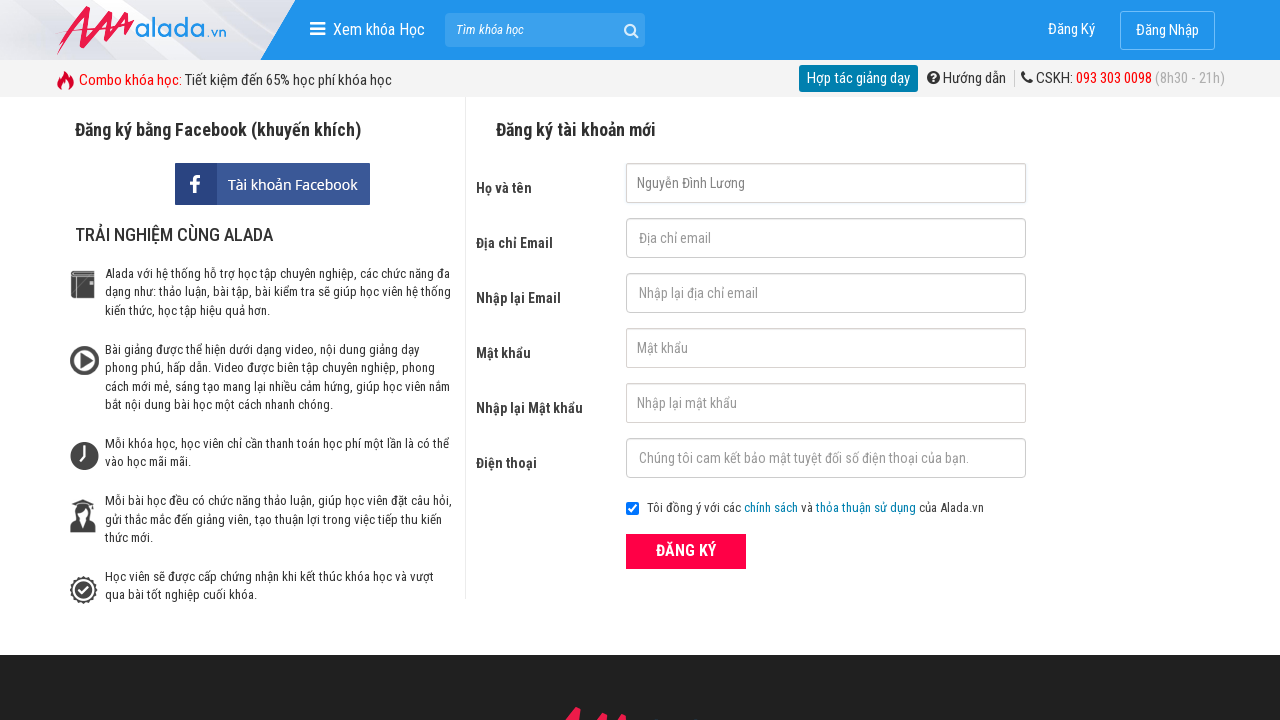

Filled email field with invalid format '121221@324@32' on #txtEmail
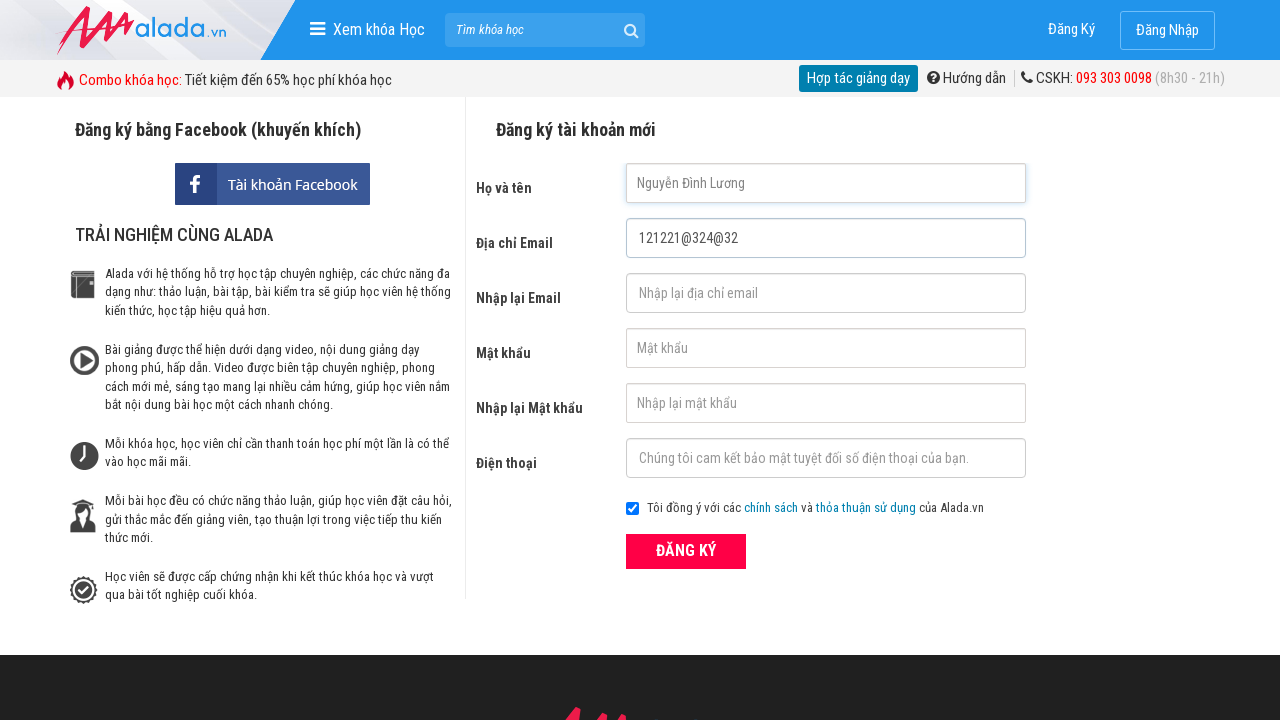

Filled confirmation email field with mismatched email '121221@324' on #txtCEmail
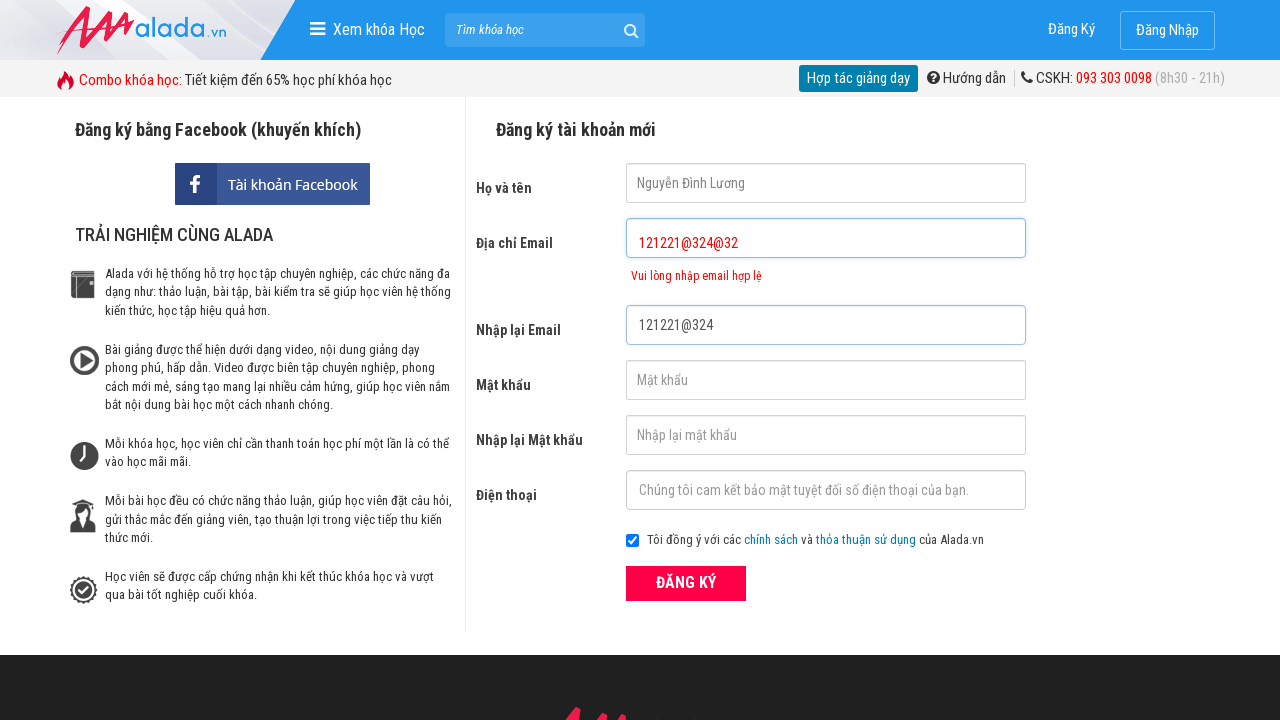

Filled password field with '123456' on #txtPassword
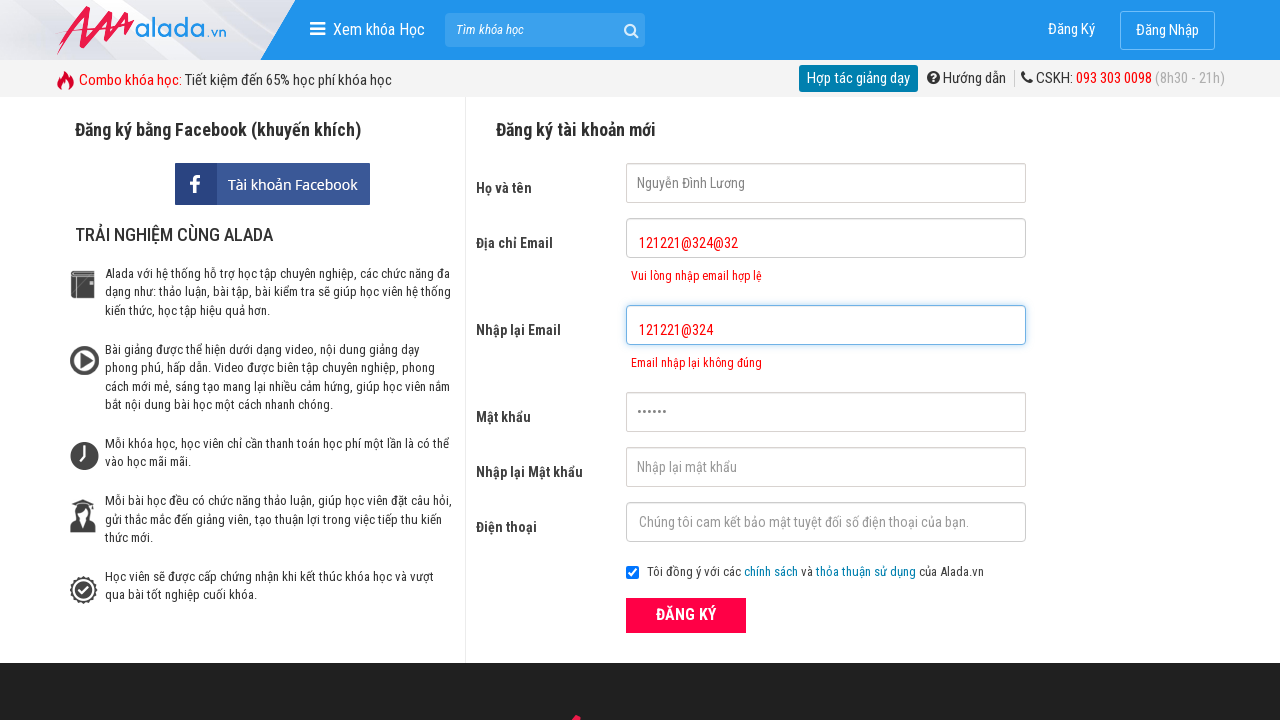

Filled confirmation password field with '123456' on #txtCPassword
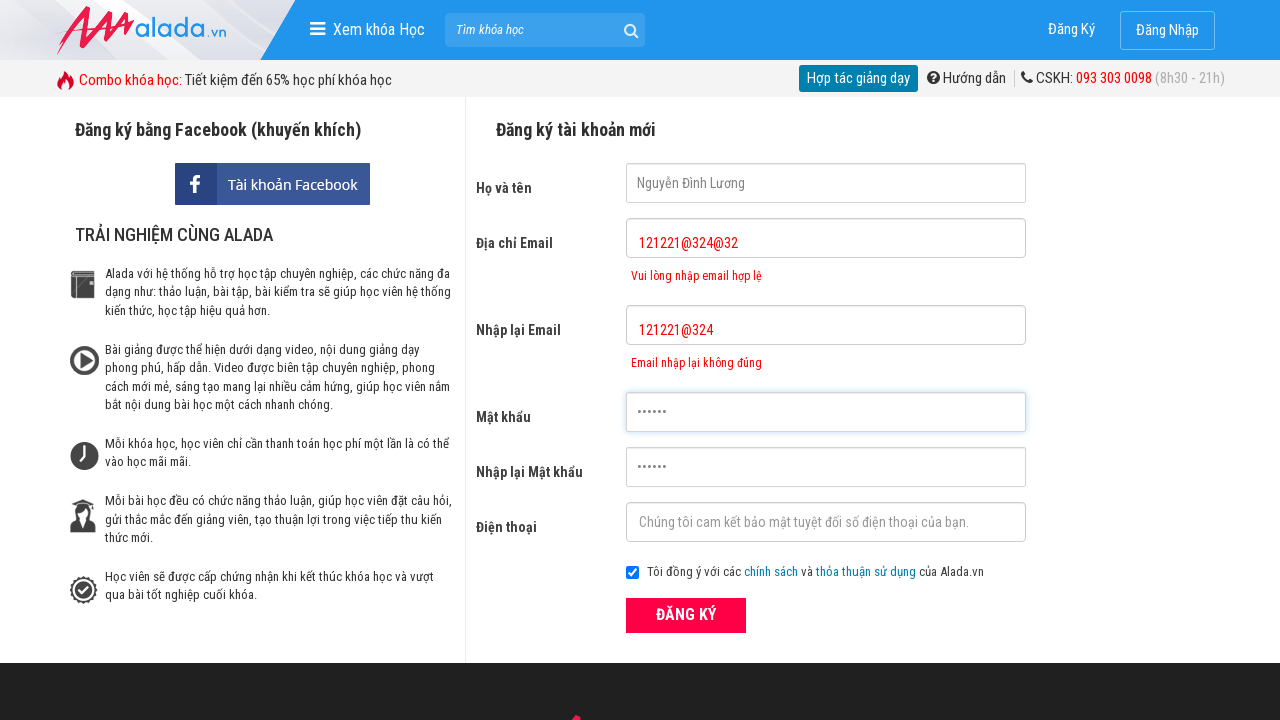

Filled phone field with '0987654321' on #txtPhone
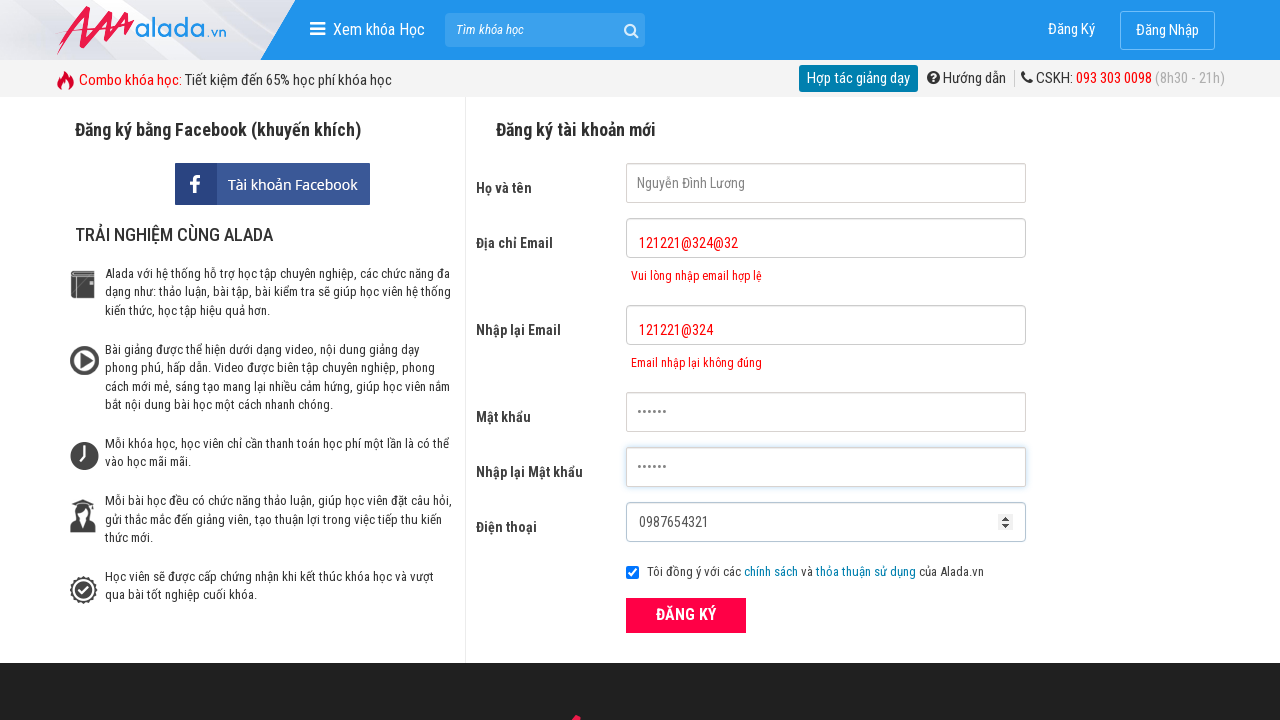

Clicked submit button to submit registration form at (686, 615) on button[type='submit']
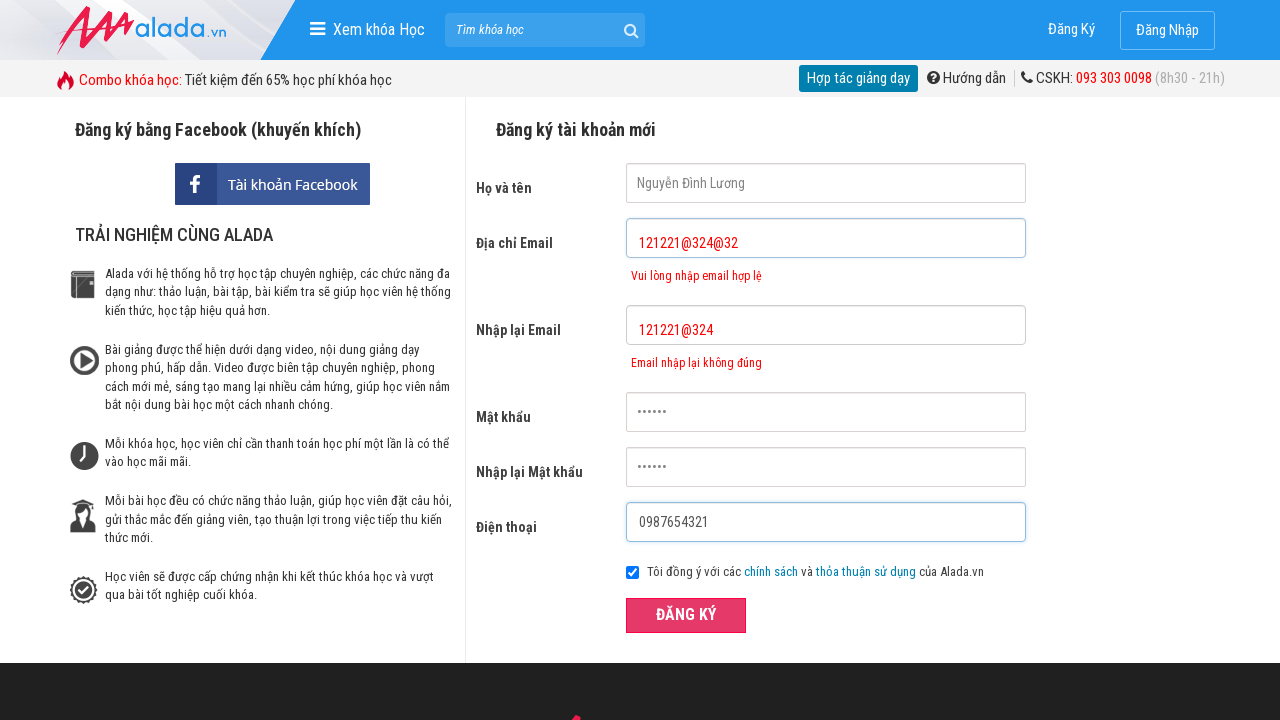

Email error message appeared validating invalid email format
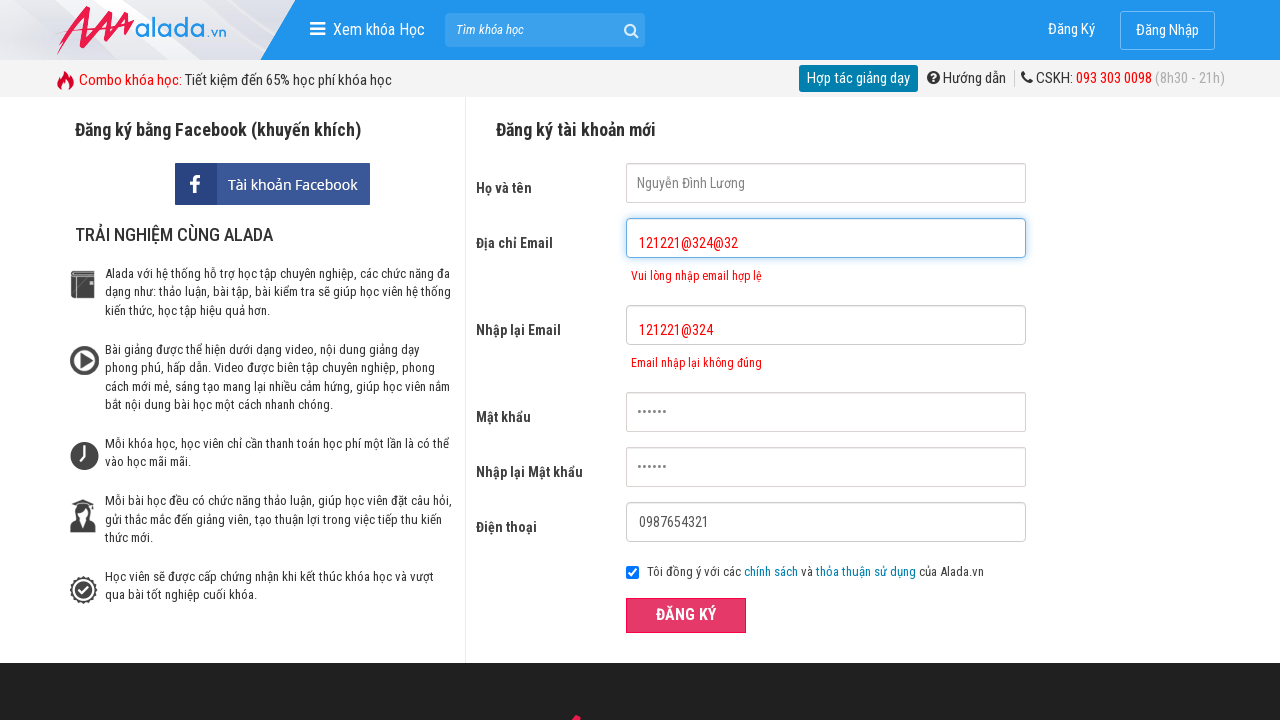

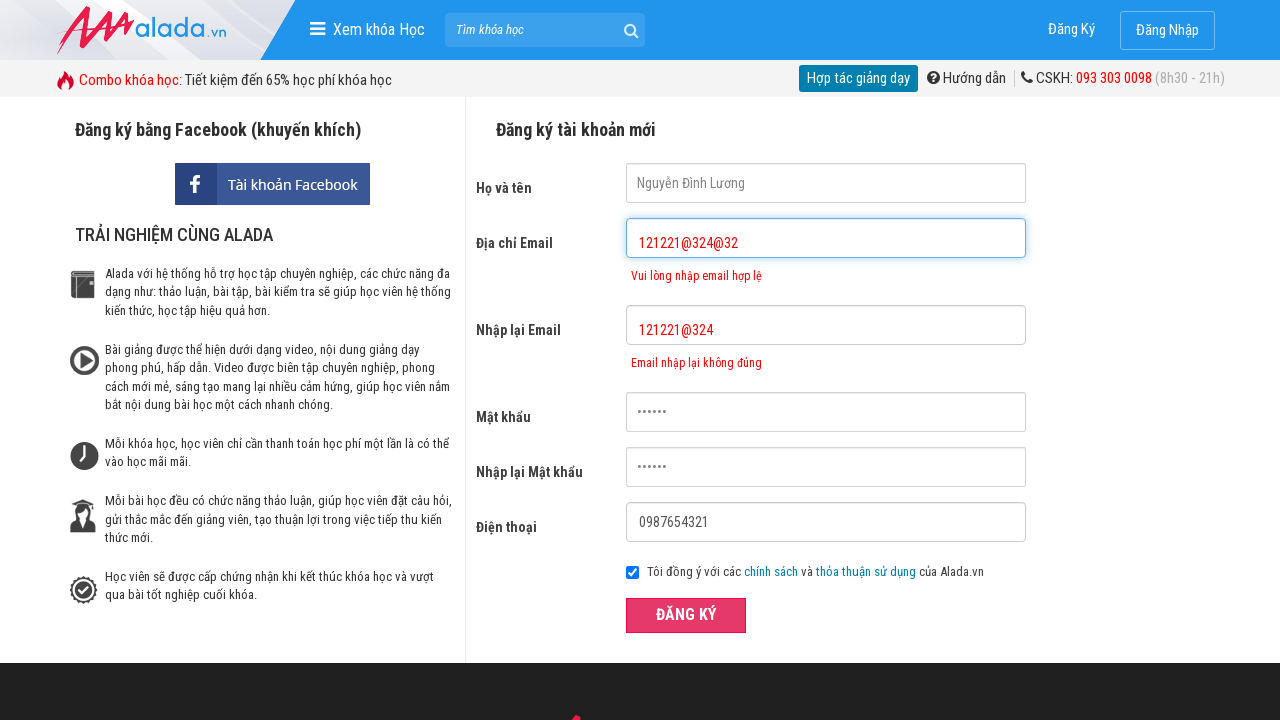